Tests the dynamic controls page by clicking the Remove button and verifying that the "It's gone!" message appears

Starting URL: https://the-internet.herokuapp.com/dynamic_controls

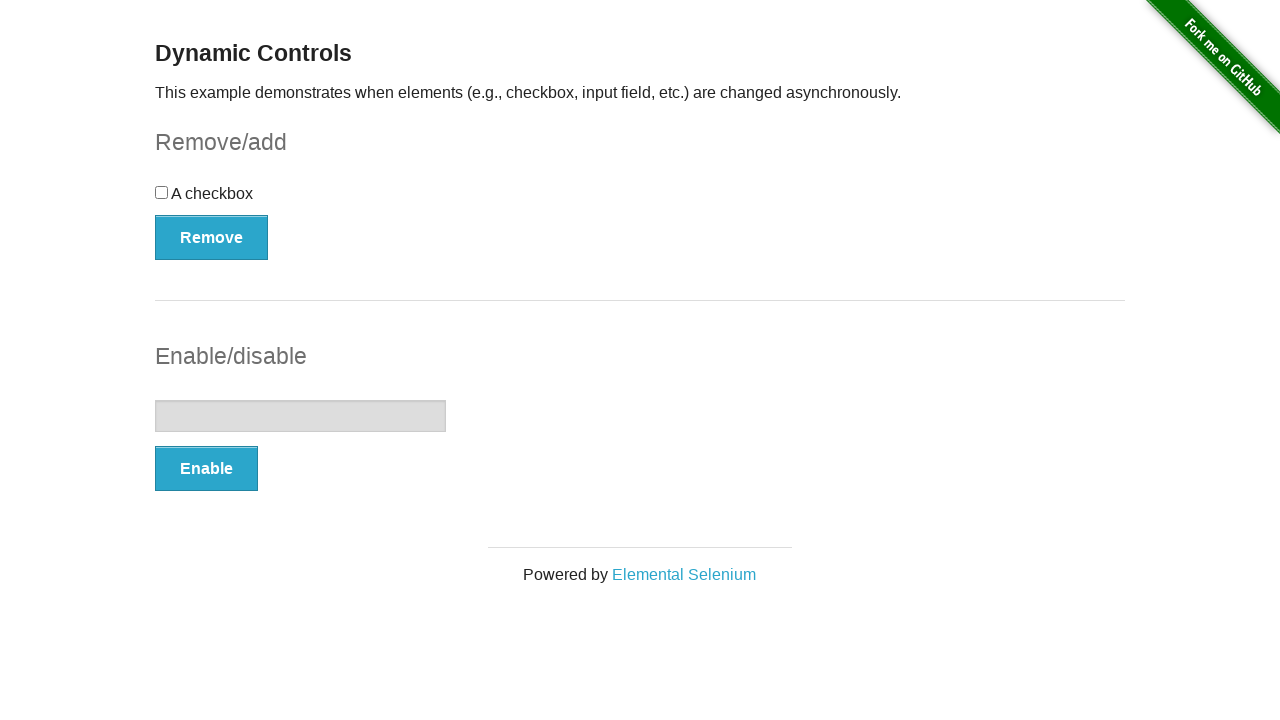

Navigated to dynamic controls page
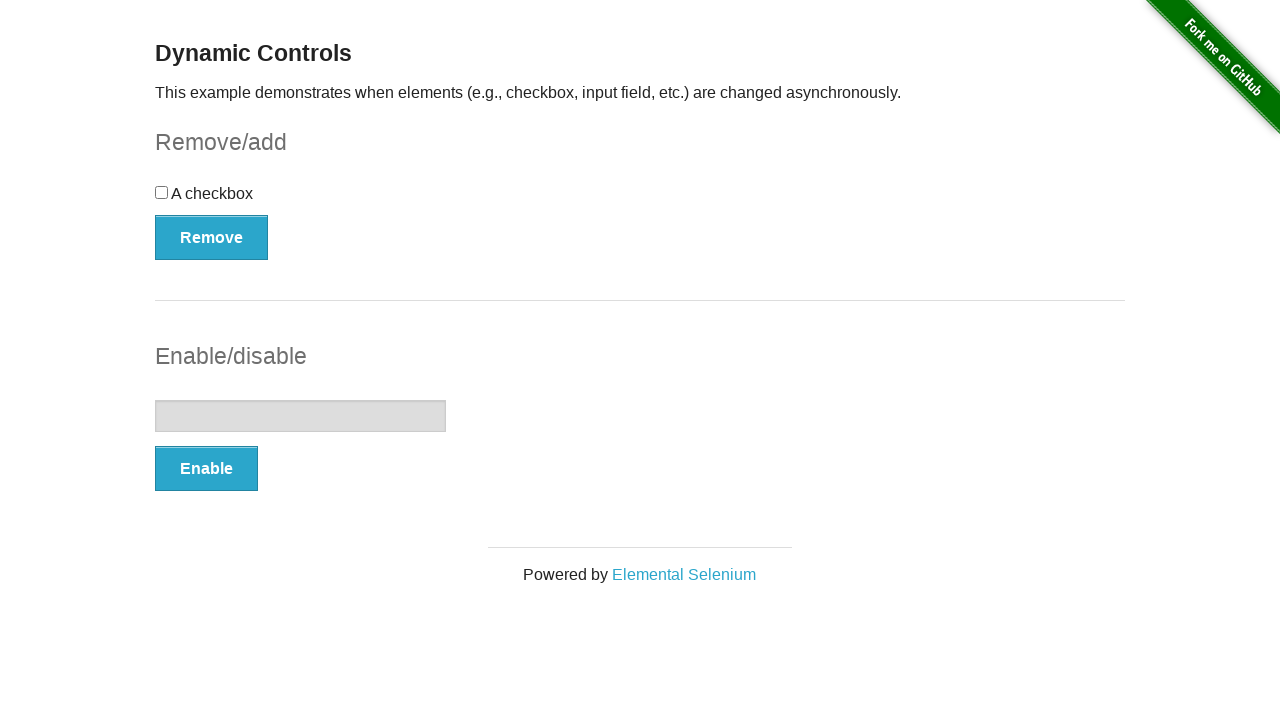

Clicked the Remove button at (212, 237) on xpath=//button[text()='Remove']
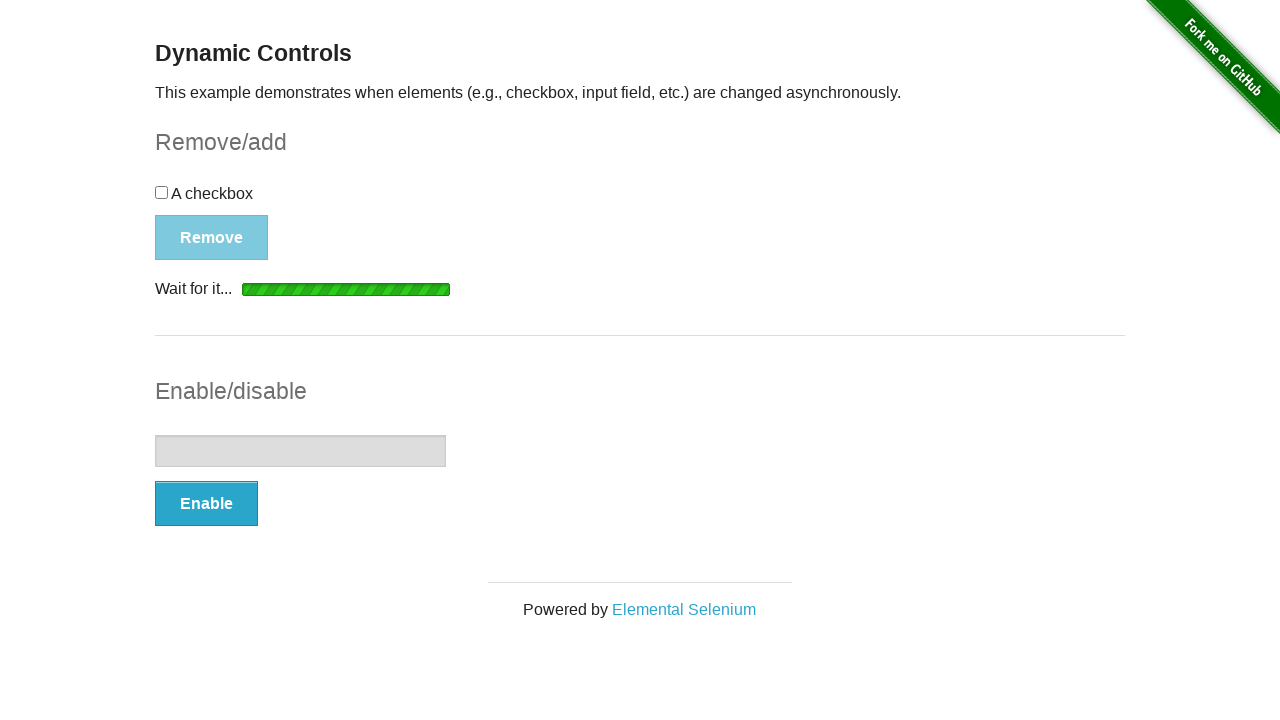

Verified that the 'It's gone!' message appeared
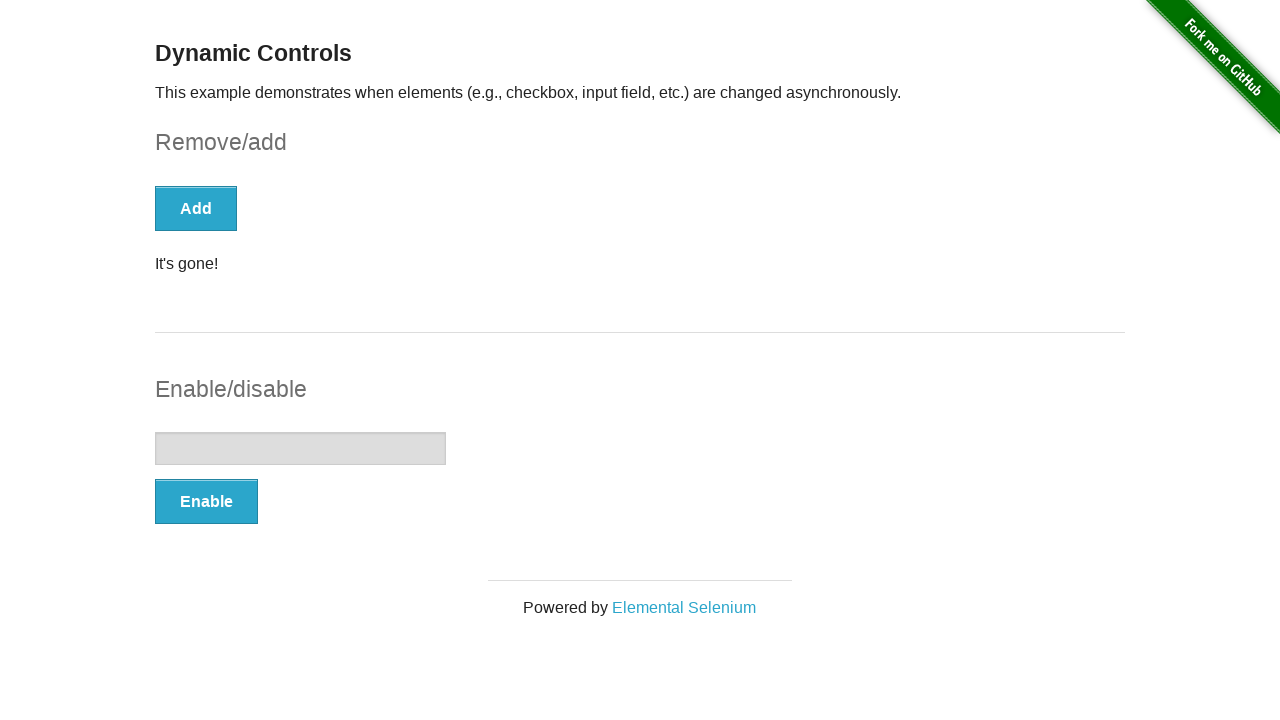

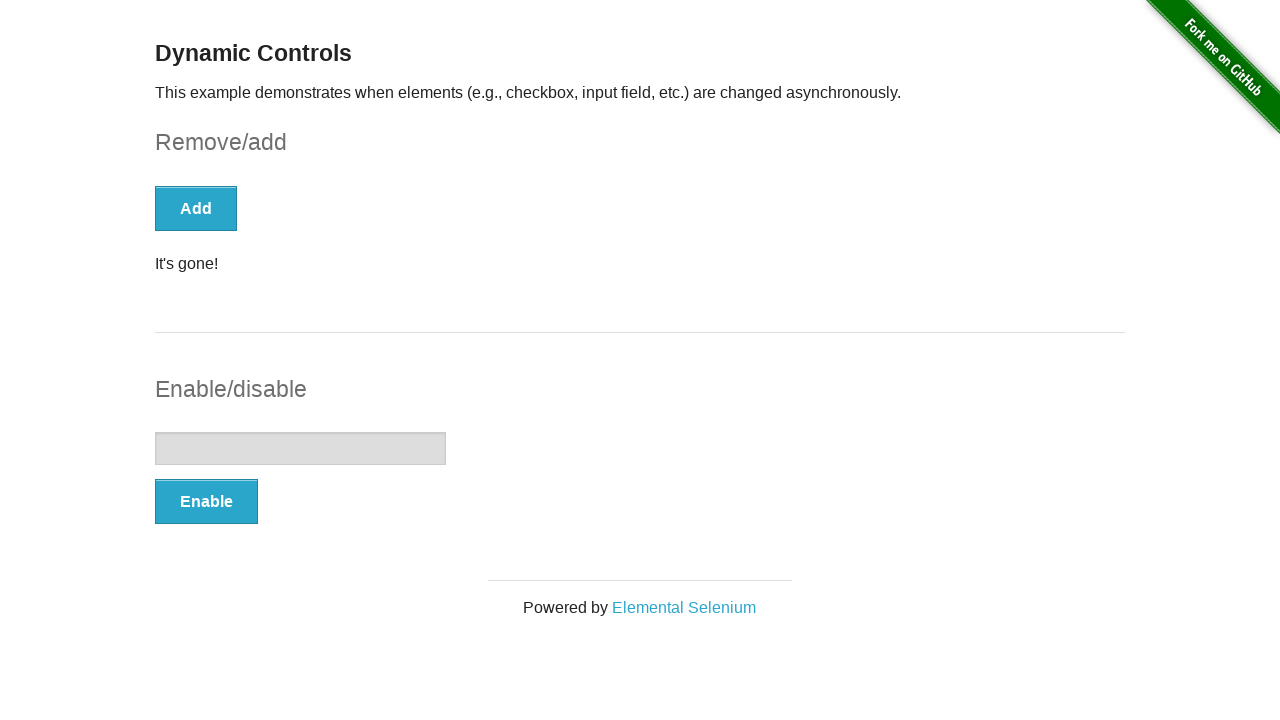